Tests pagination by clicking on Page 2 button to navigate through different pages of movie results.

Starting URL: https://debs-obrien.github.io/playwright-movies-app

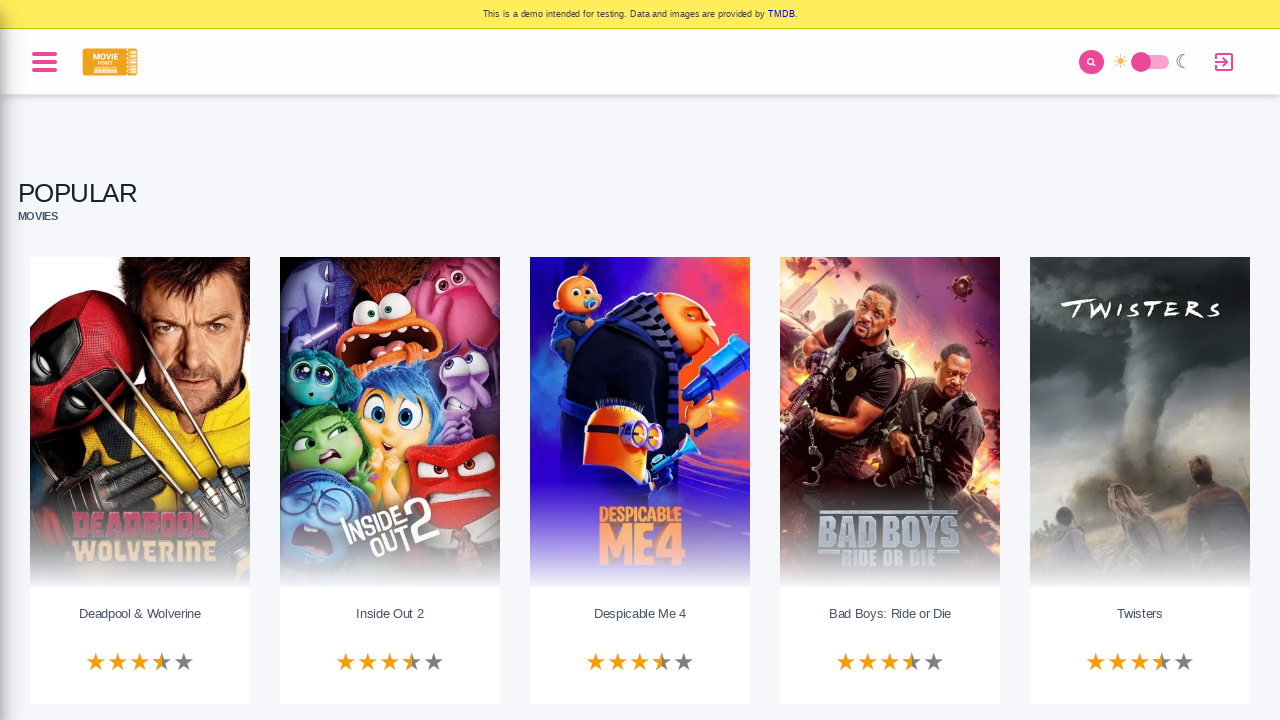

Clicked Page 2 button to navigate to next page of movie results at (1206, 663) on internal:role=button[name="Page 2"i]
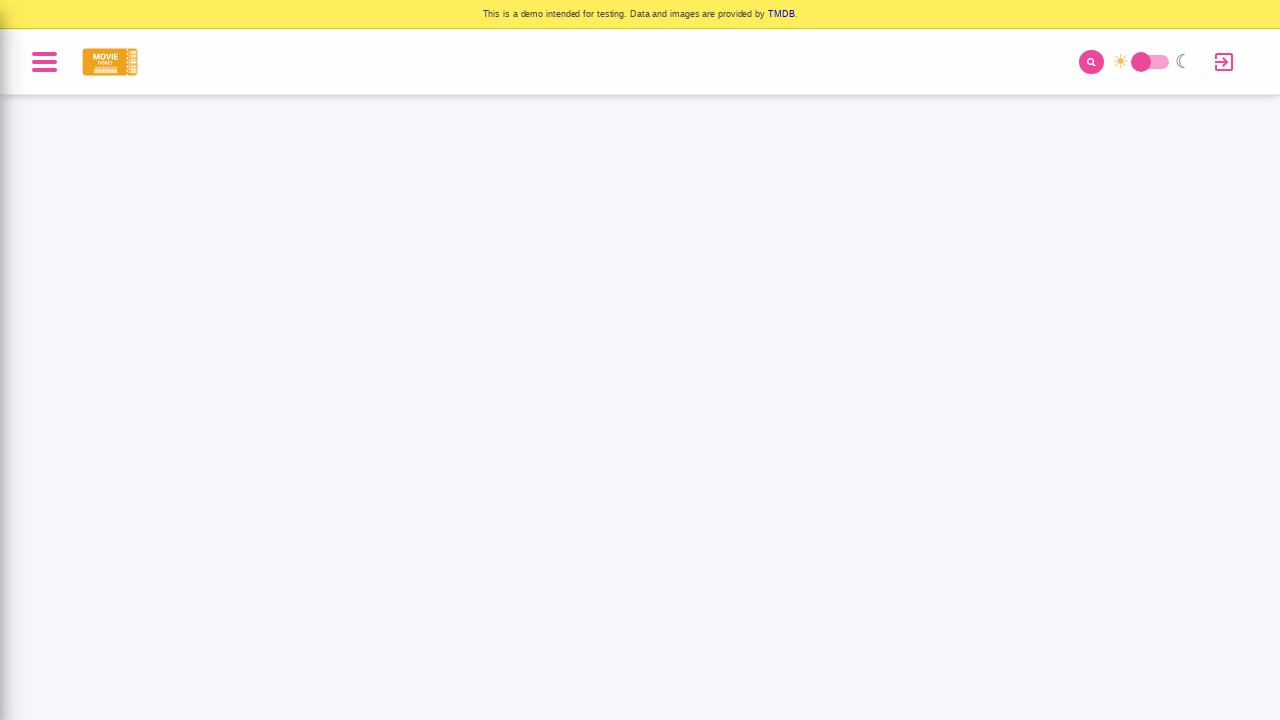

Waited for network to become idle and new movies to load
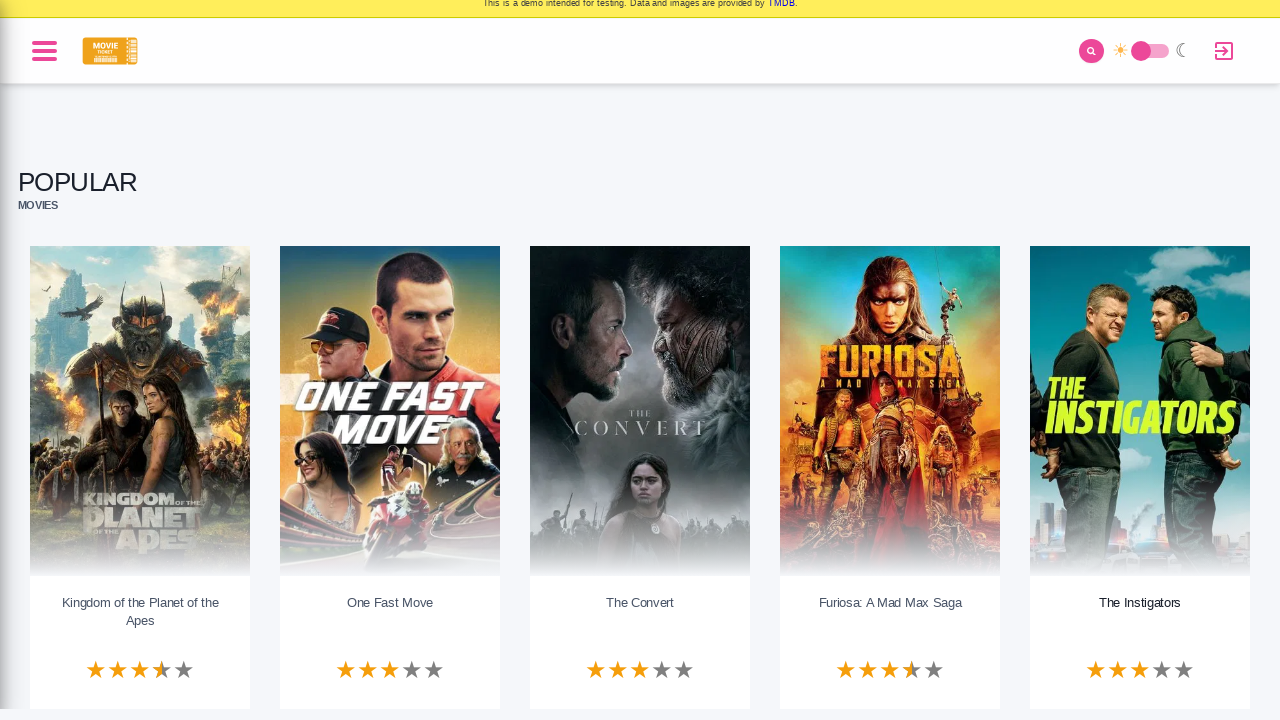

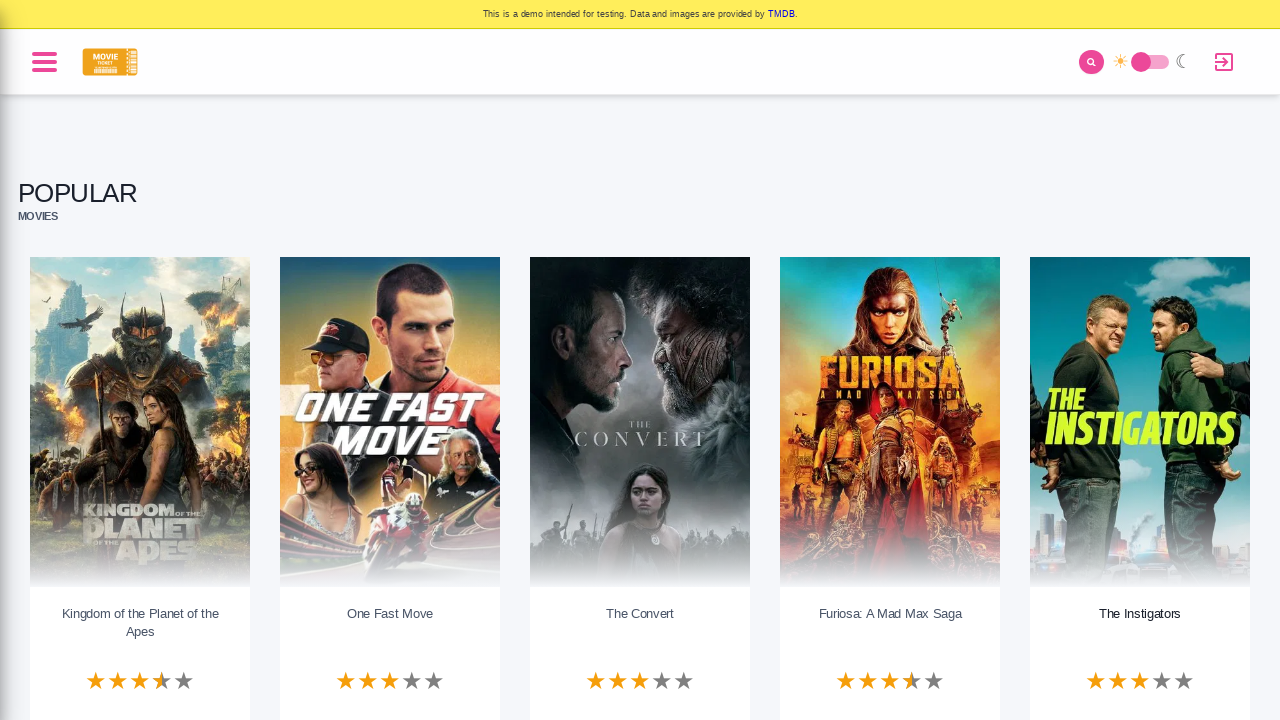